Tests navigation on the Playwright documentation site by clicking the "Get started" link and then clicking on the "Installation" heading

Starting URL: https://playwright.dev/

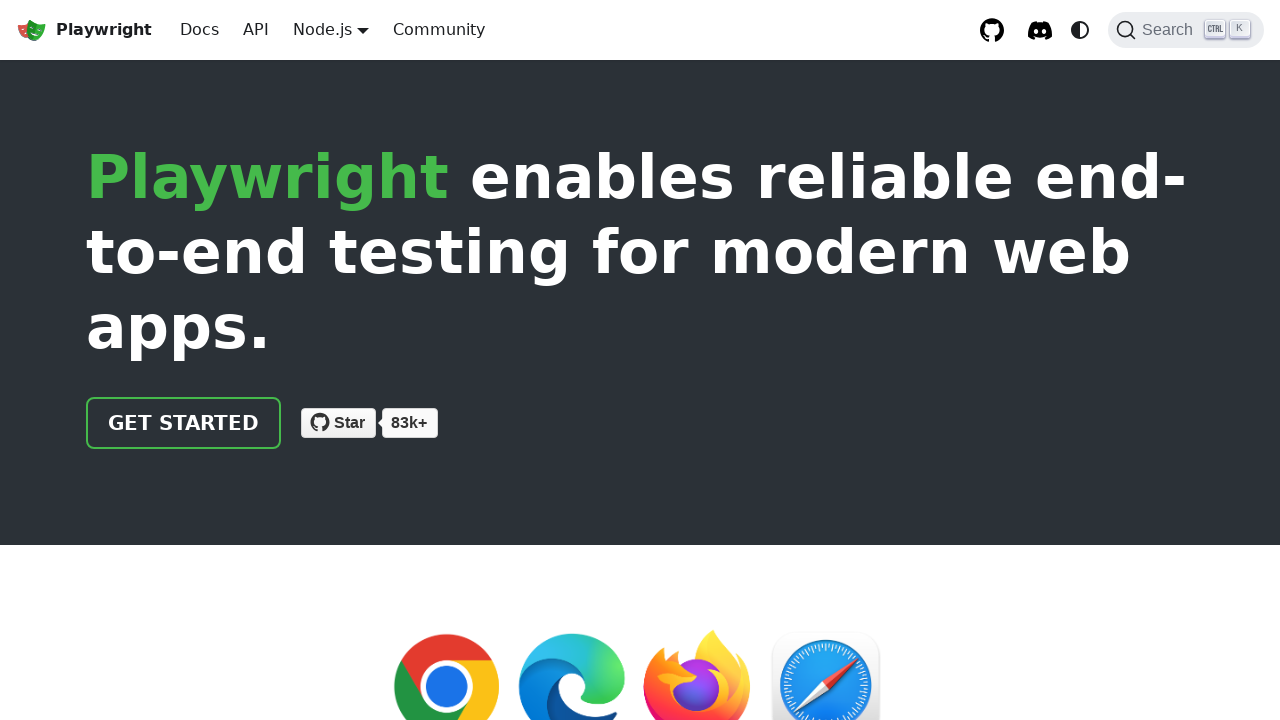

Clicked 'Get started' link on Playwright documentation homepage at (184, 423) on internal:role=link[name="Get started"i]
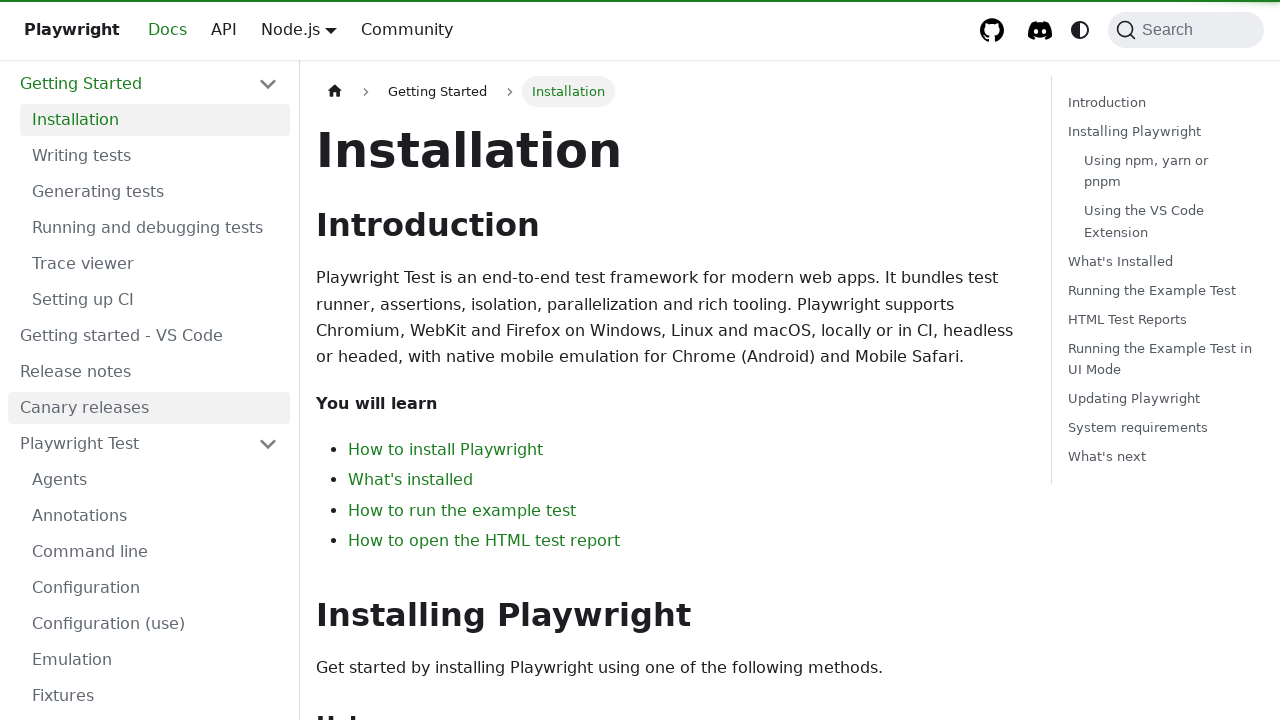

Clicked 'Installation' heading at (668, 150) on internal:role=heading[name="Installation"i]
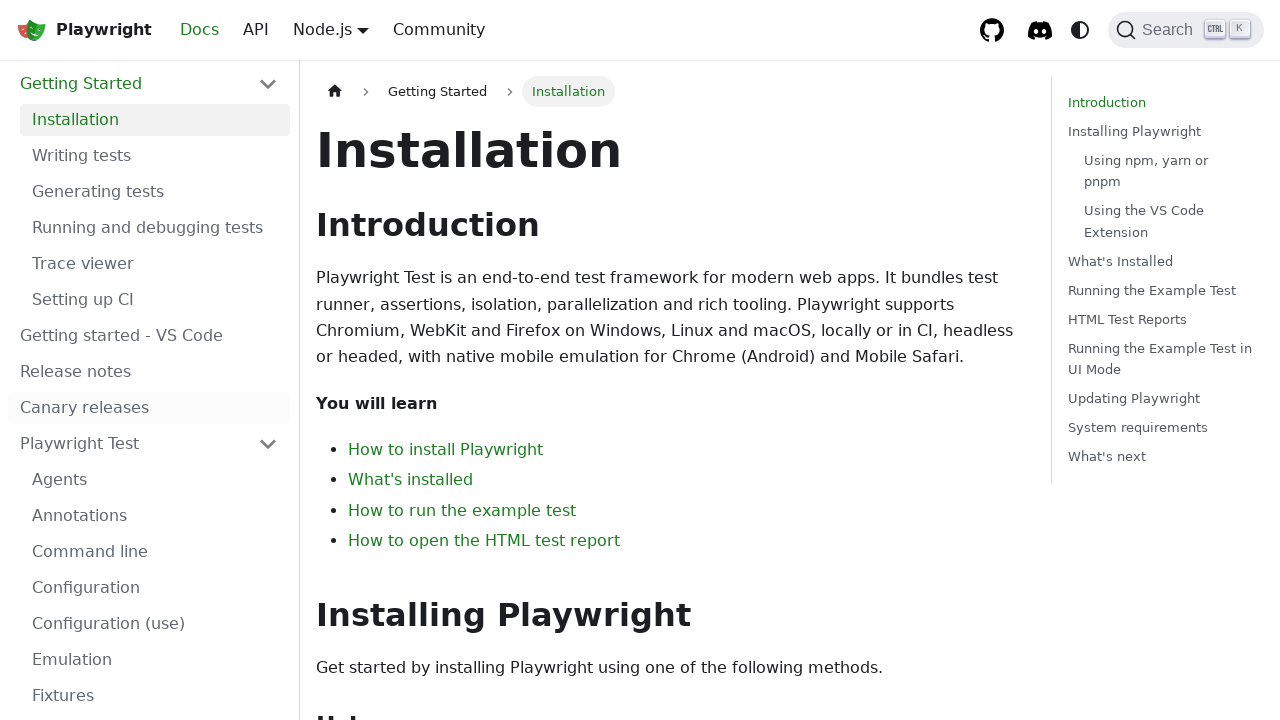

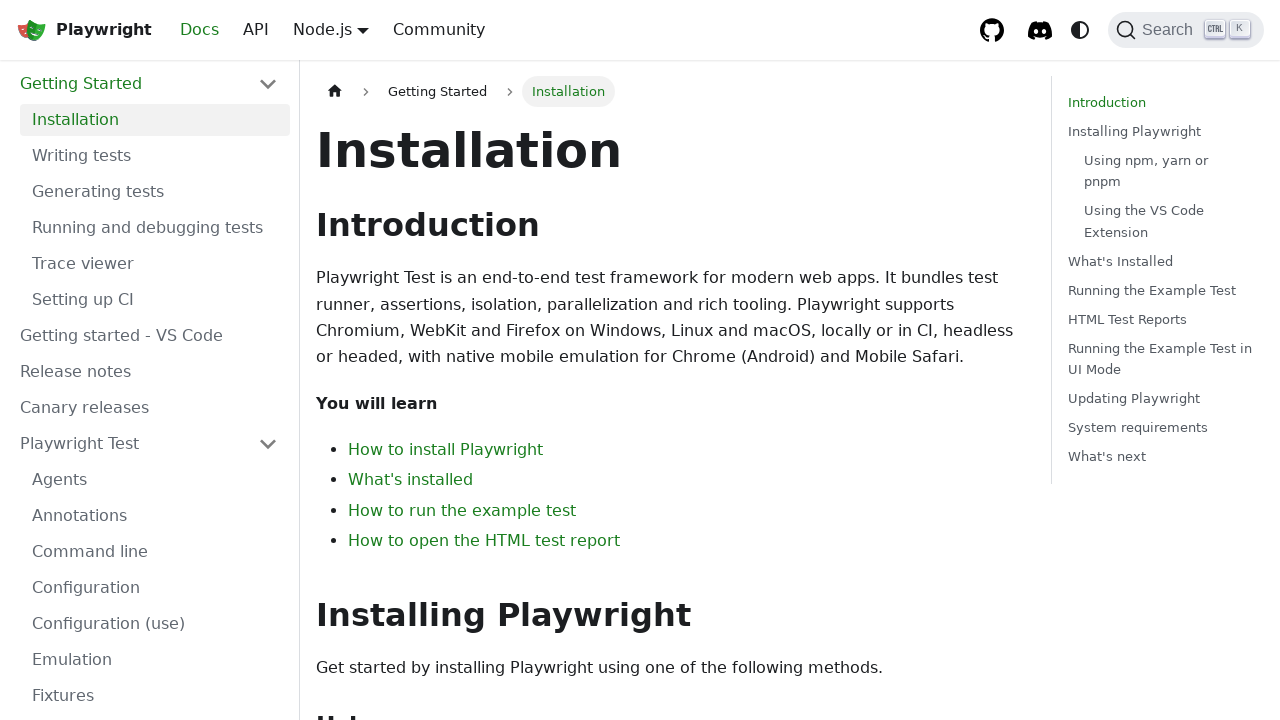